Tests alert dialog by filling a name field, clicking the alert button, and accepting the alert

Starting URL: https://codenboxautomationlab.com/practice/

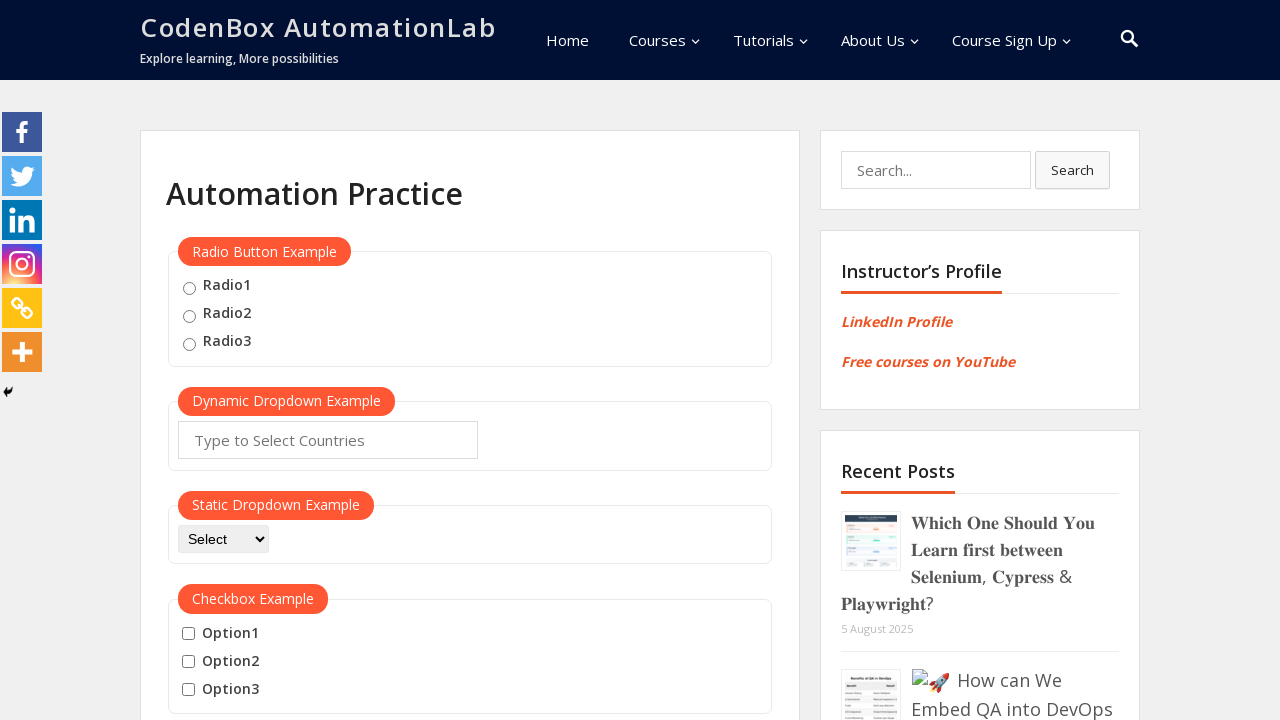

Filled name field with 'JohnDoe' on #name
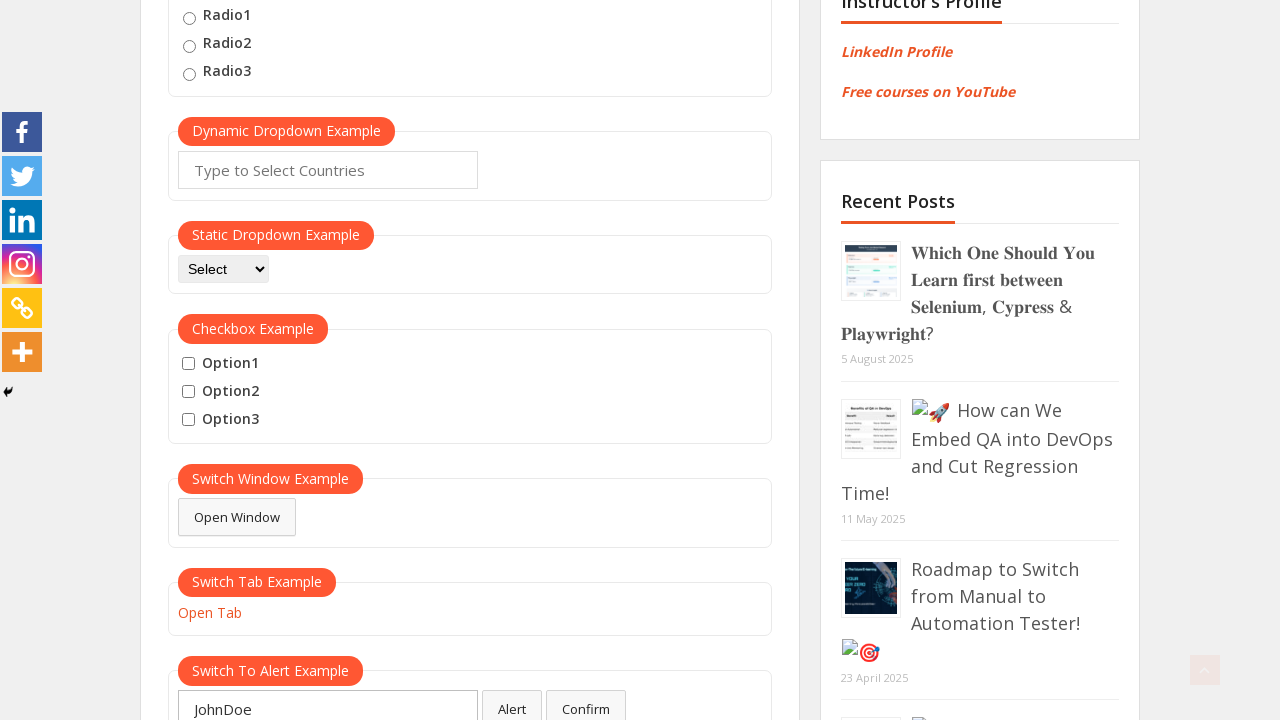

Set up alert dialog handler to accept dialogs
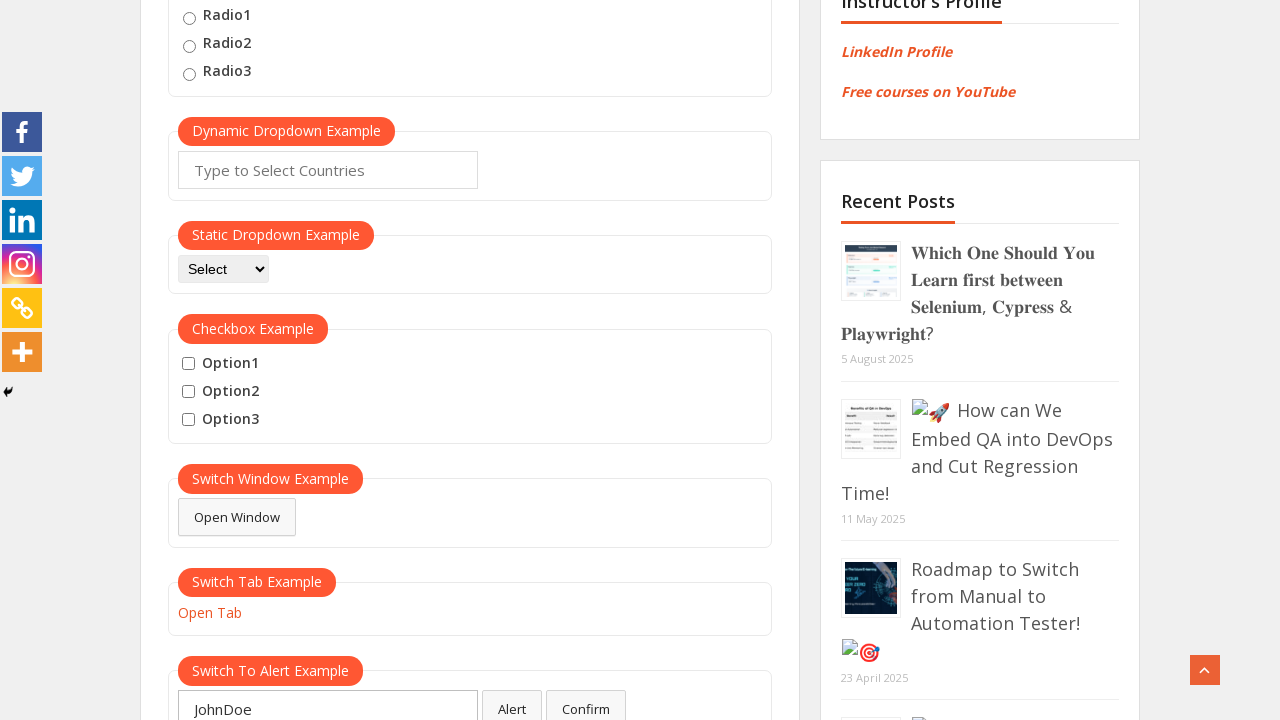

Clicked alert button to trigger alert dialog at (512, 701) on #alertbtn
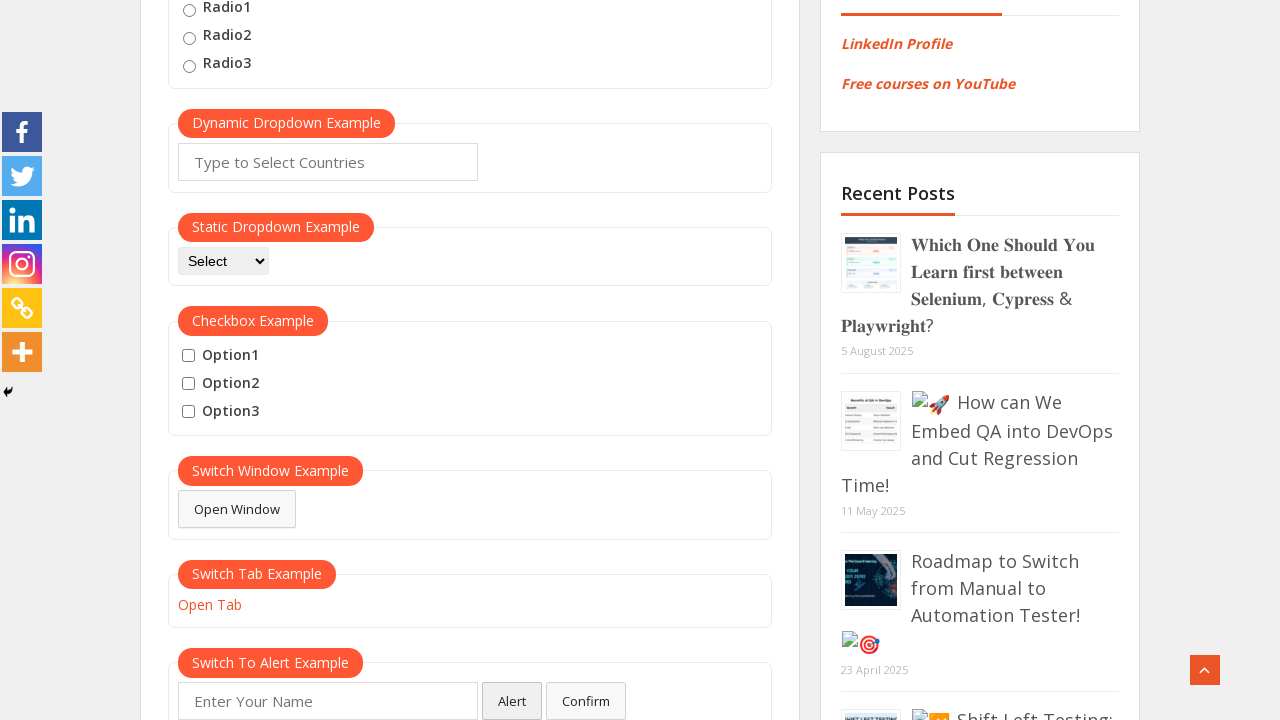

Waited 500ms for alert dialog to be processed
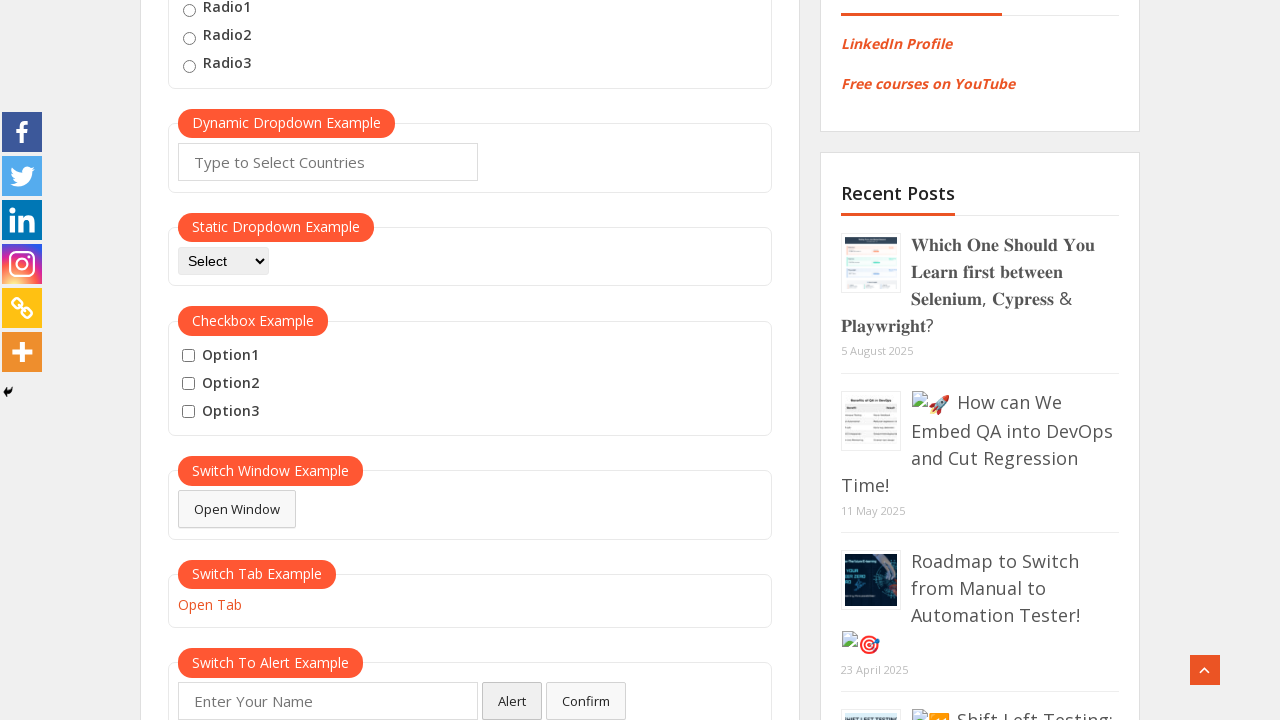

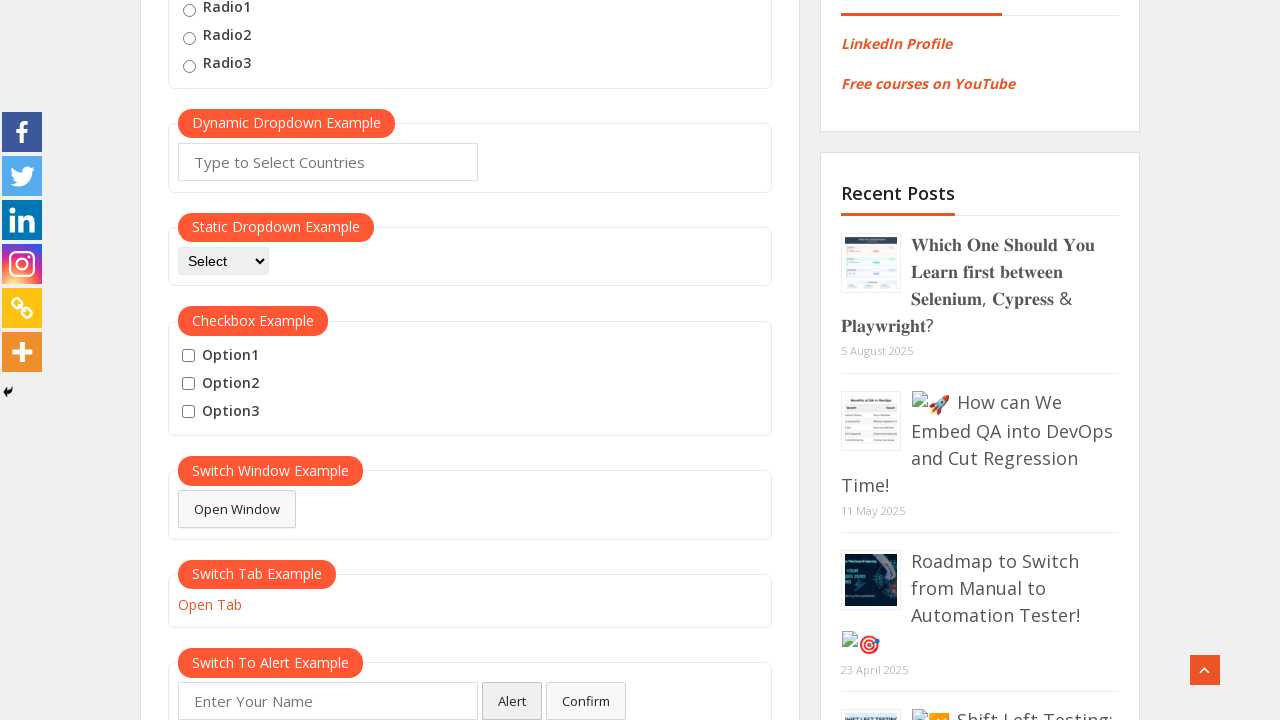